Tests adding multiple todo items by filling the input field and pressing Enter, then verifying the items appear in the list

Starting URL: https://demo.playwright.dev/todomvc

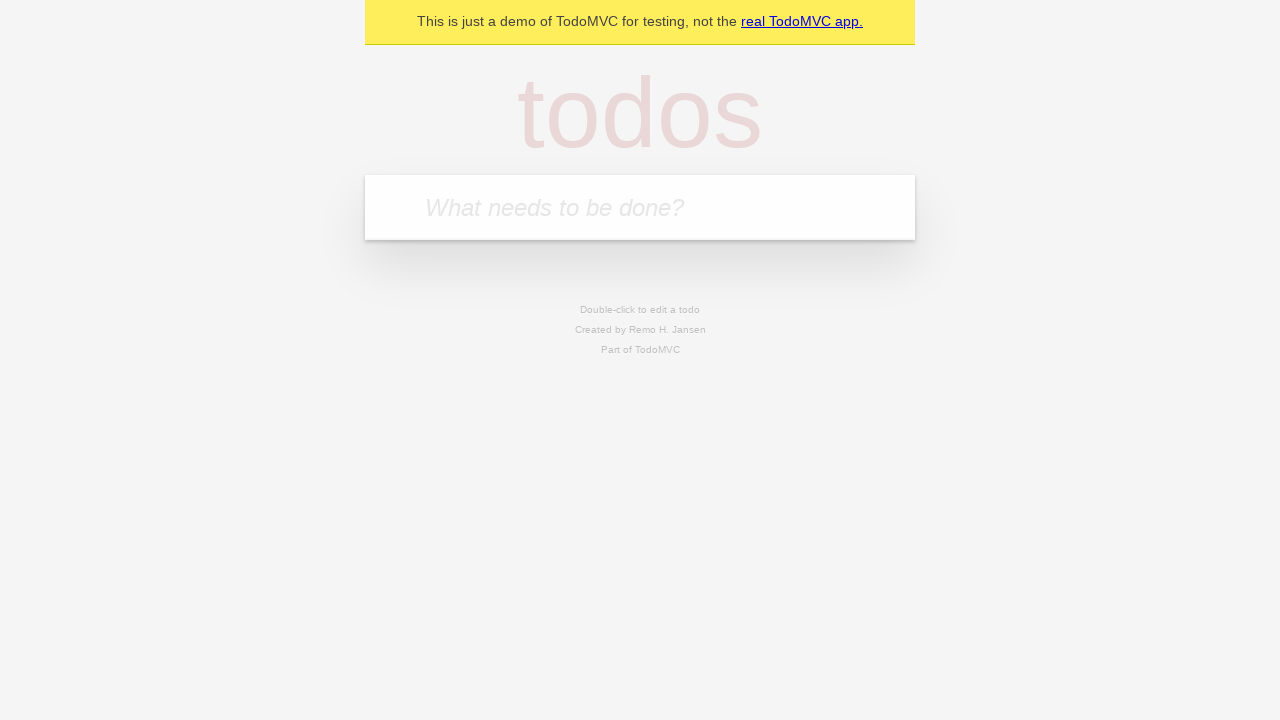

Located new todo input field
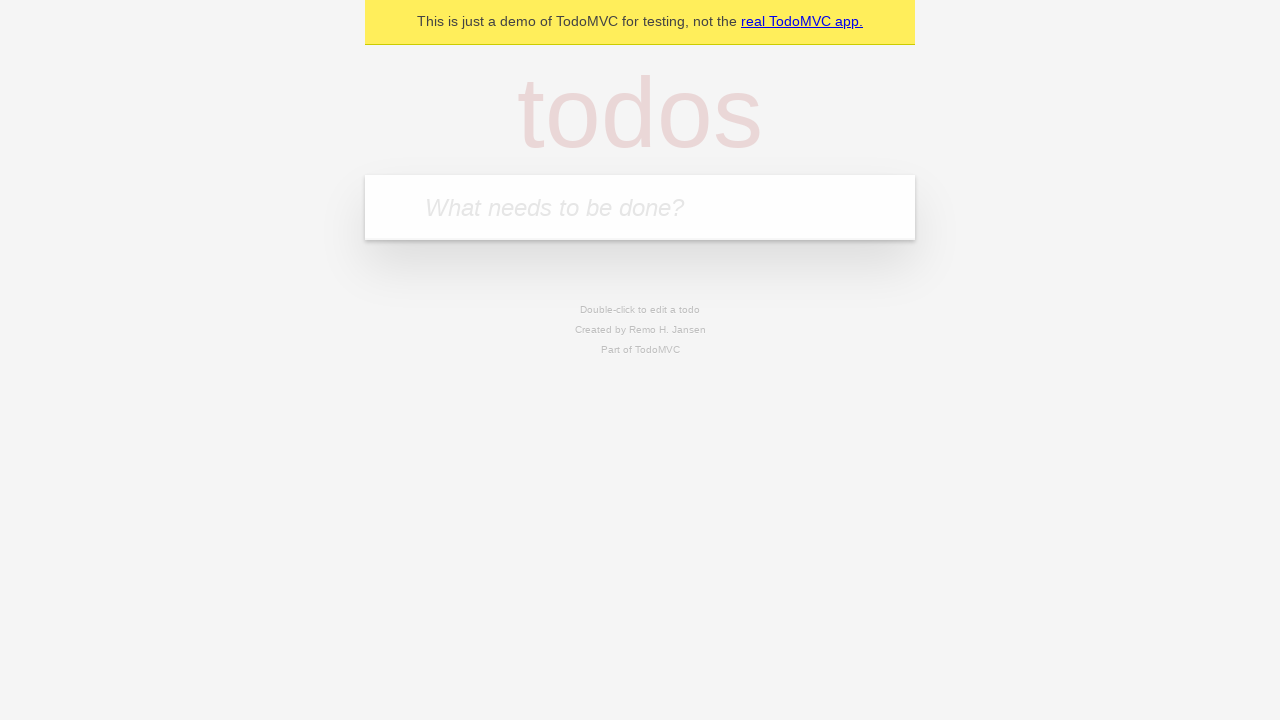

Filled input field with 'buy some cheese' on internal:attr=[placeholder="What needs to be done?"i]
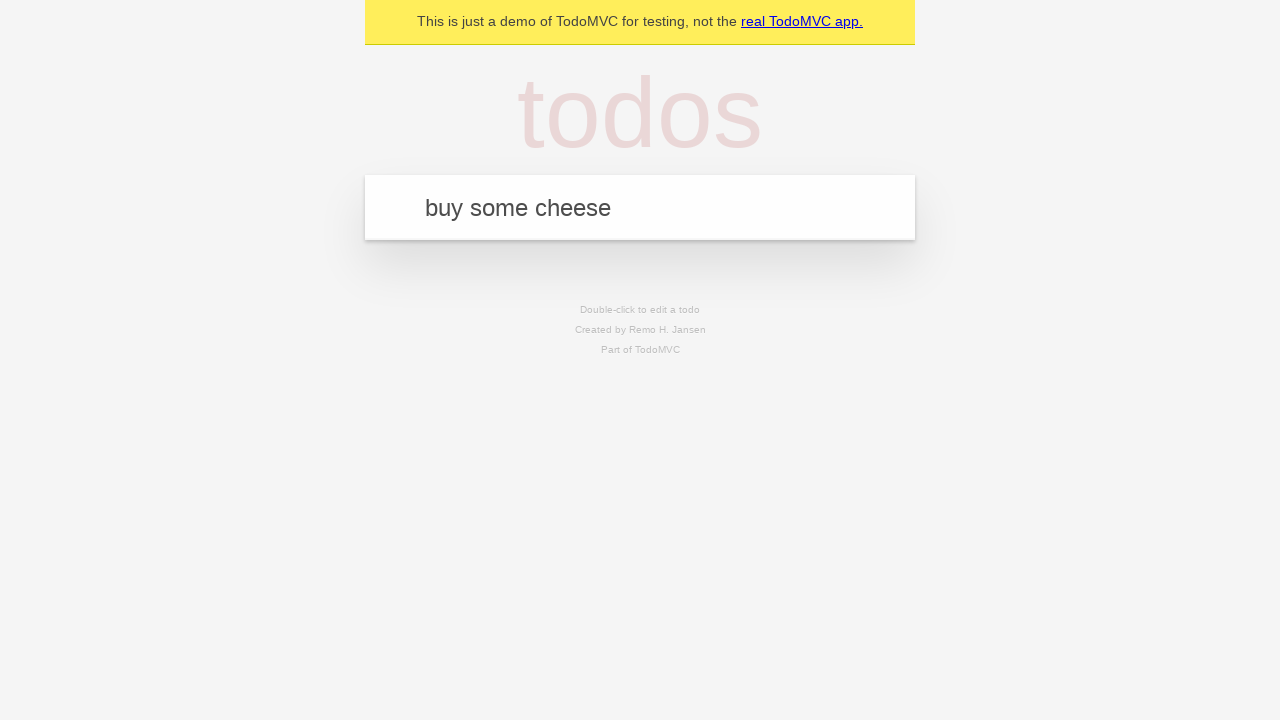

Pressed Enter to create first todo item on internal:attr=[placeholder="What needs to be done?"i]
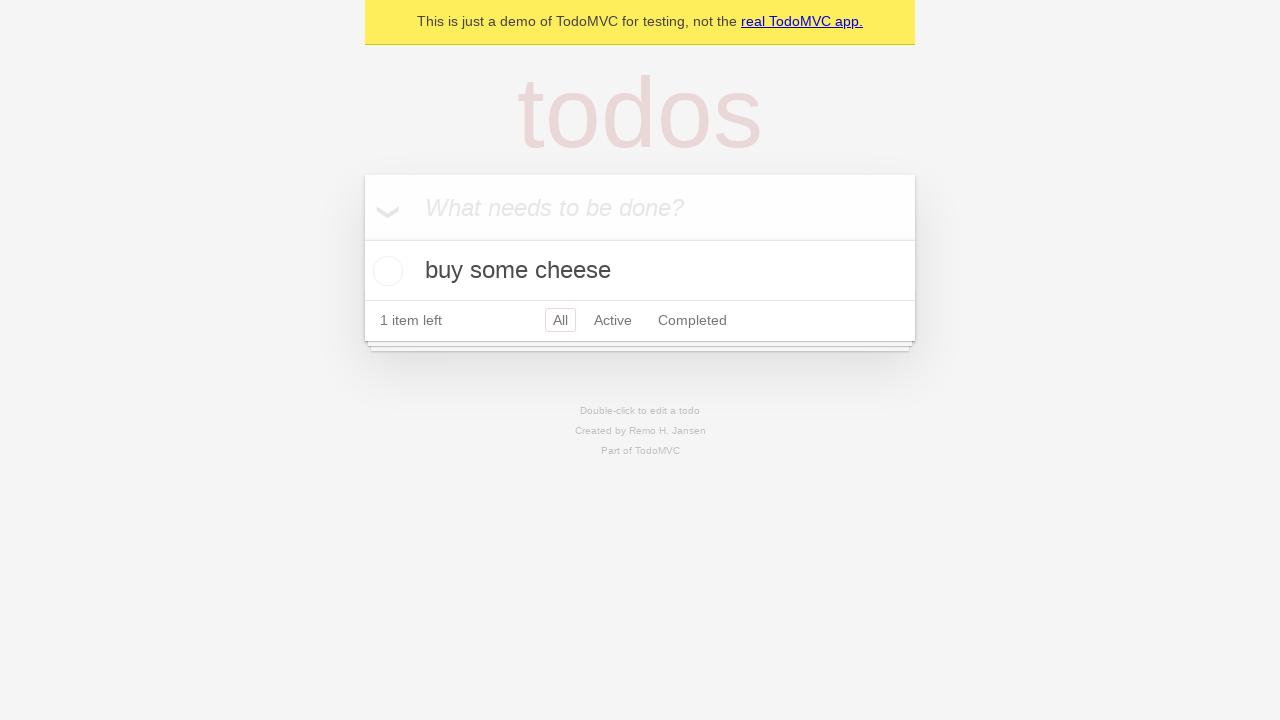

First todo item appeared in the list
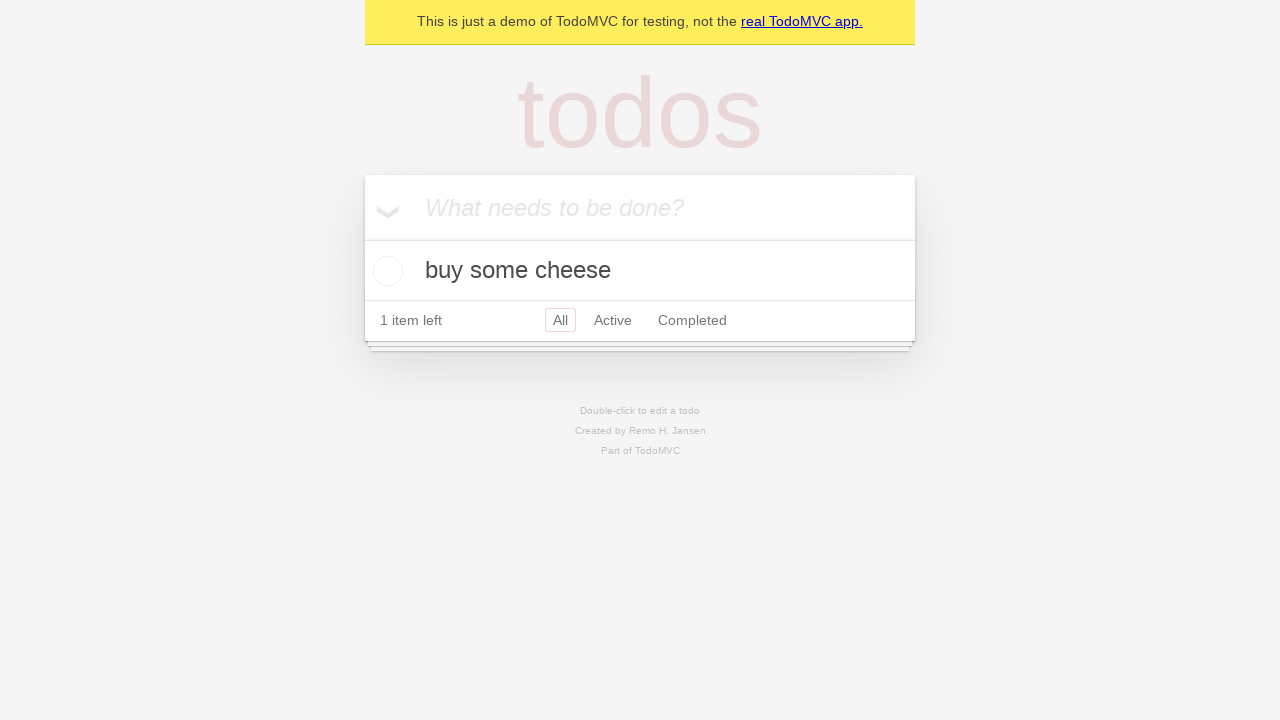

Filled input field with 'feed the cat' on internal:attr=[placeholder="What needs to be done?"i]
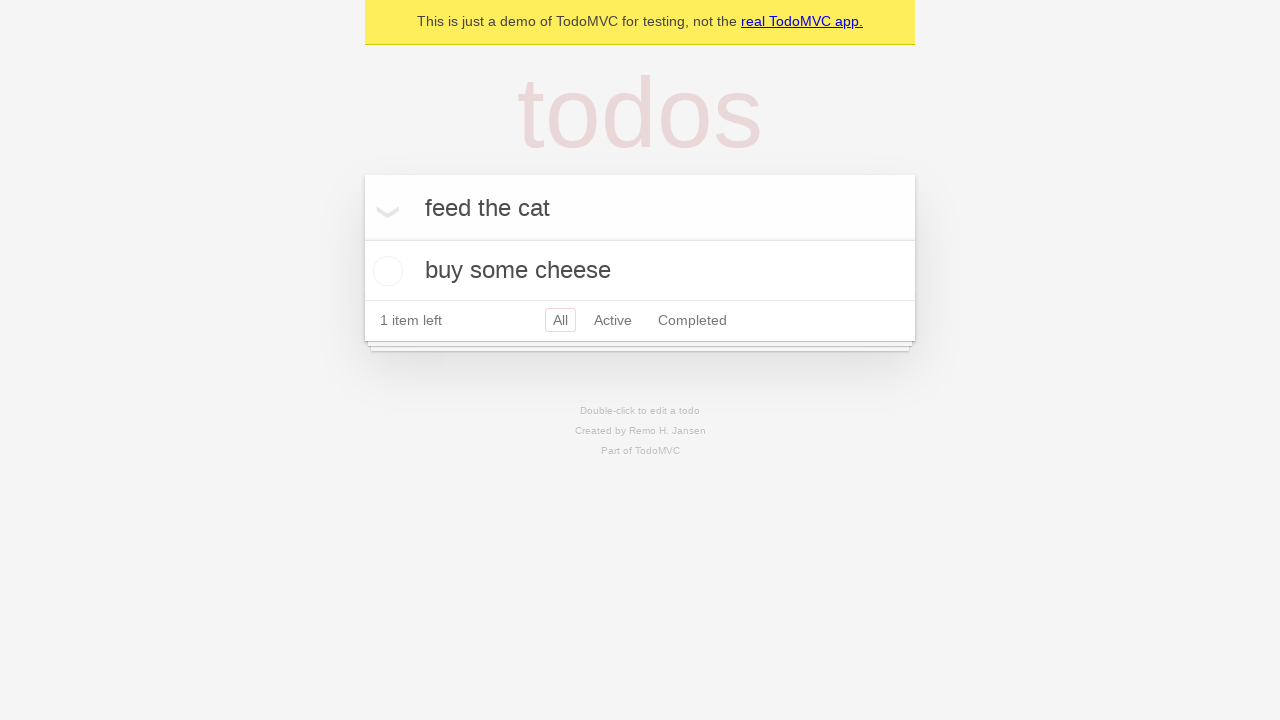

Pressed Enter to create second todo item on internal:attr=[placeholder="What needs to be done?"i]
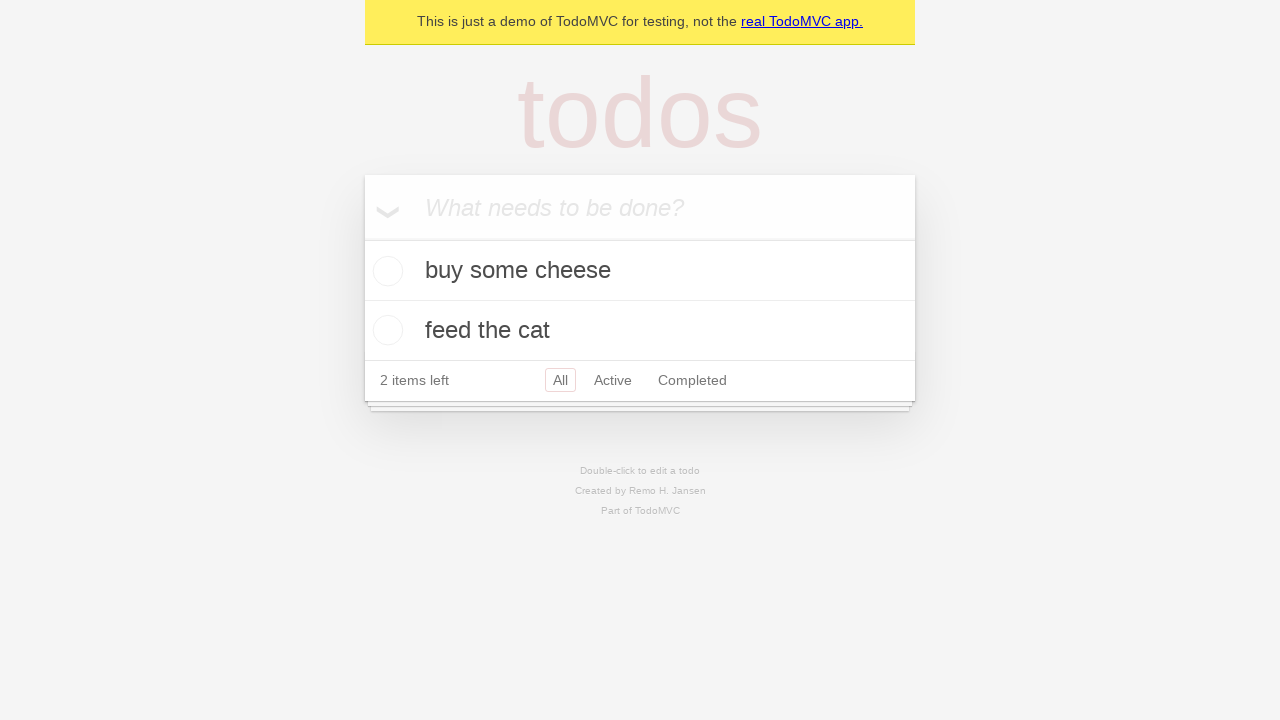

Verified both todo items are now visible in the list
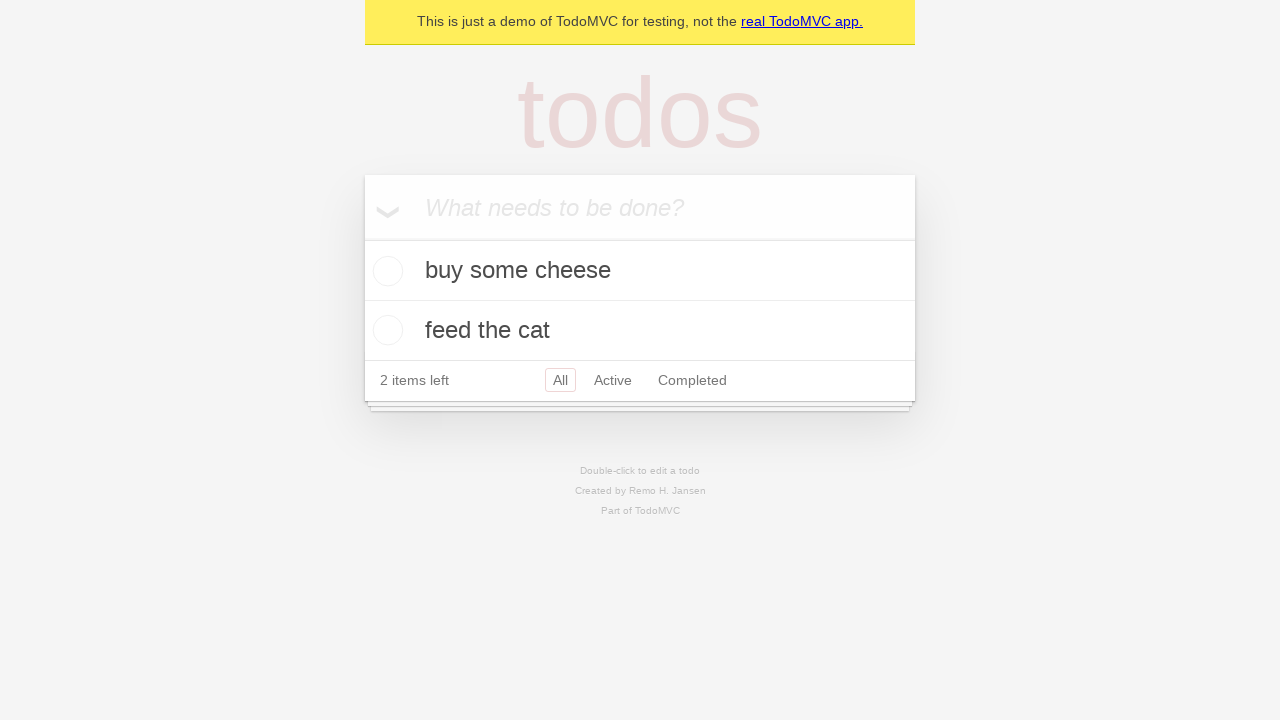

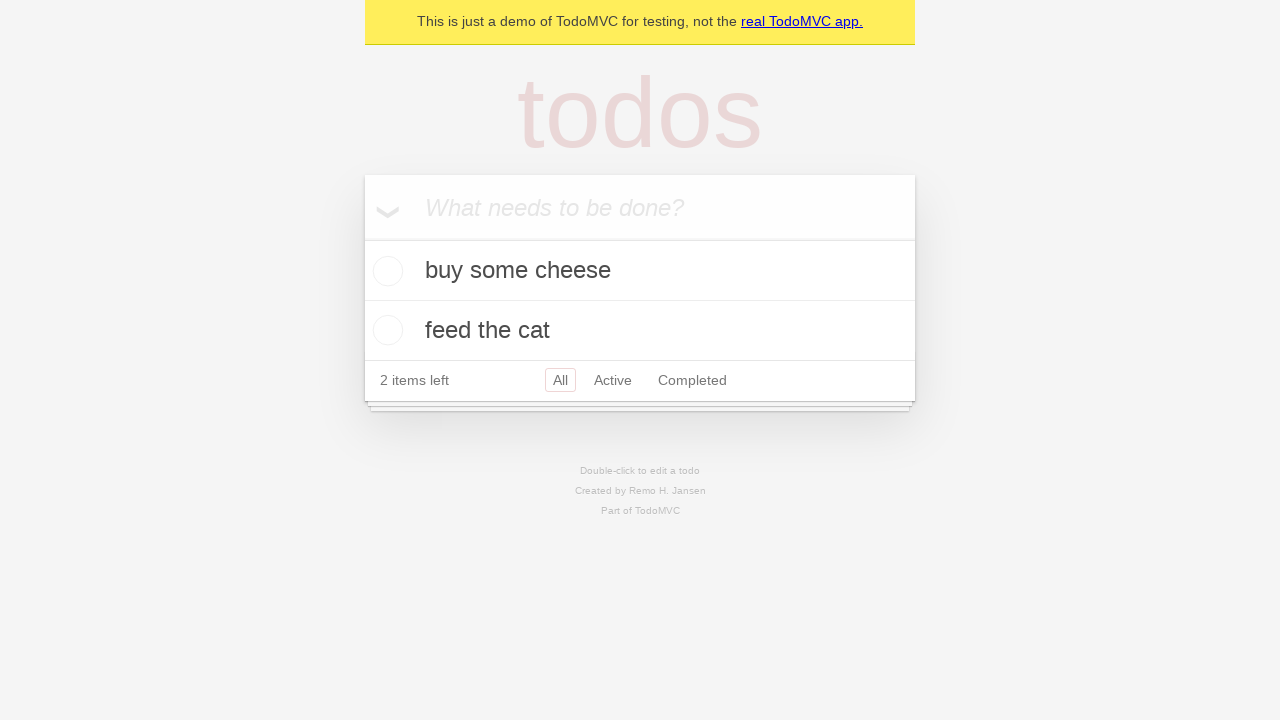